Tests the Olympic medal statistics page by interacting with the gender and year dropdown filters, selecting different options to view medal data by country.

Starting URL: http://www.olympedia.org/statistics/medal/country

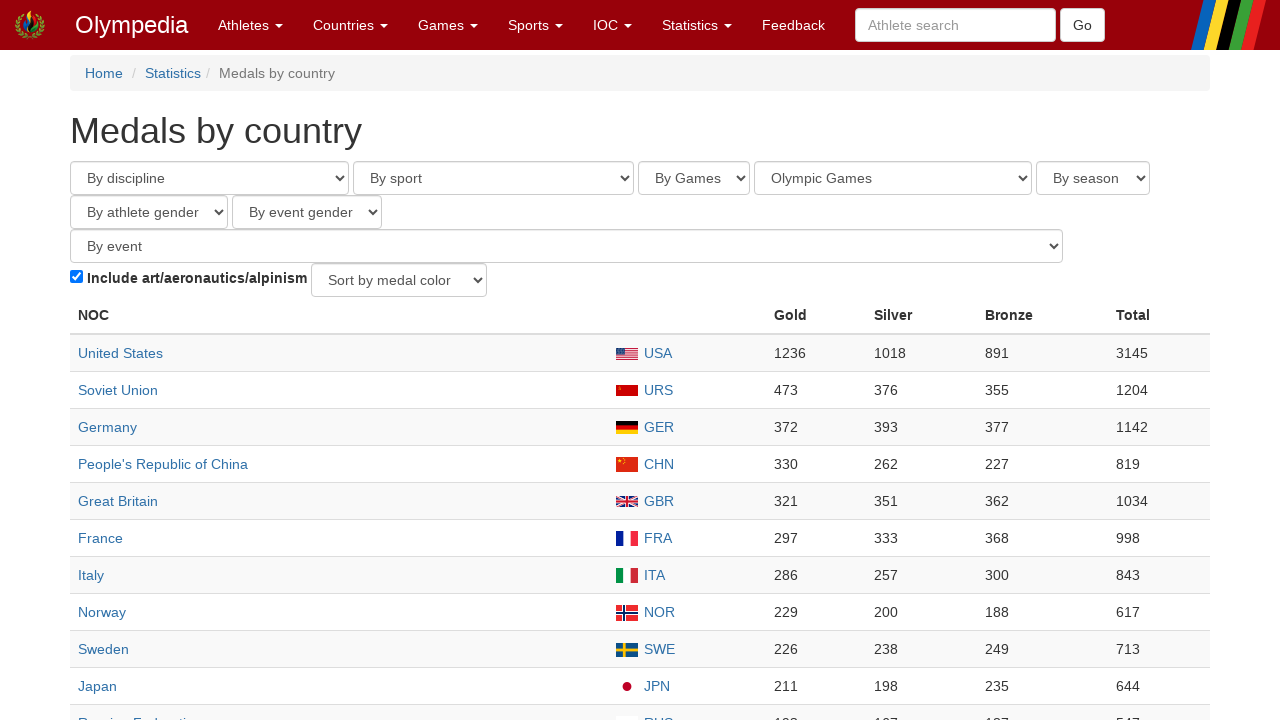

Waited for edition_id dropdown to load
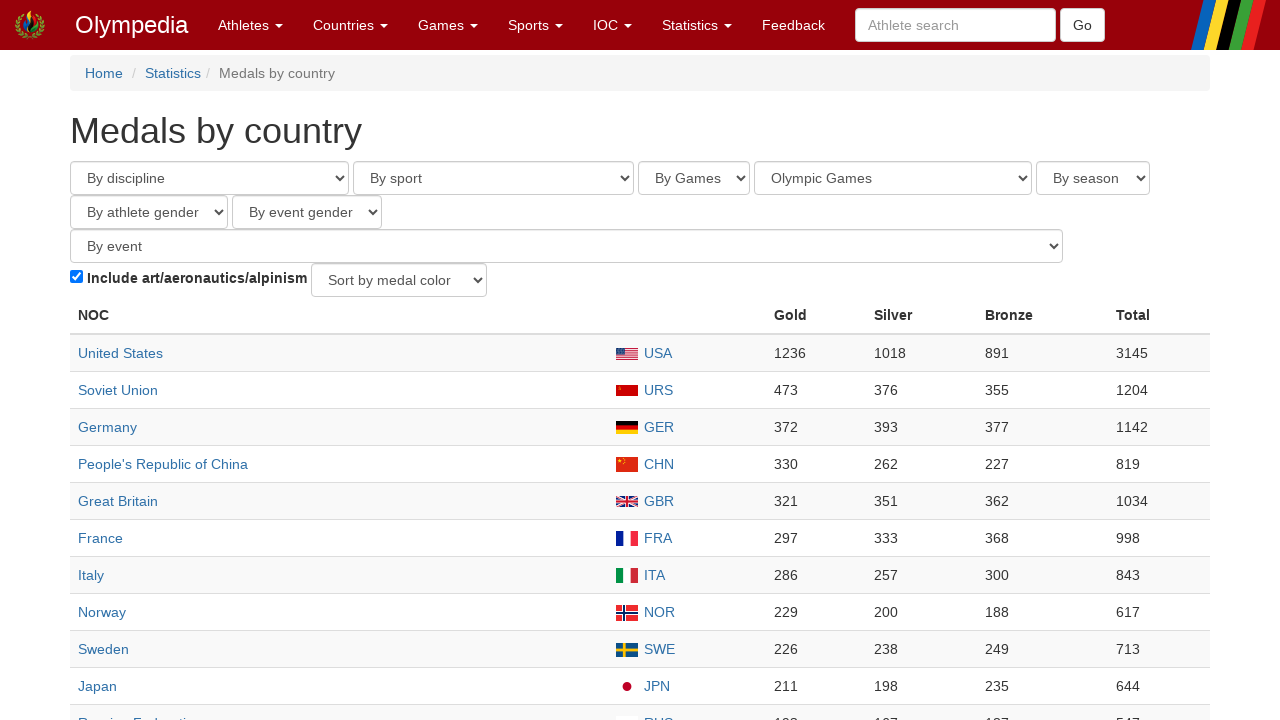

Waited for athlete_gender dropdown to load
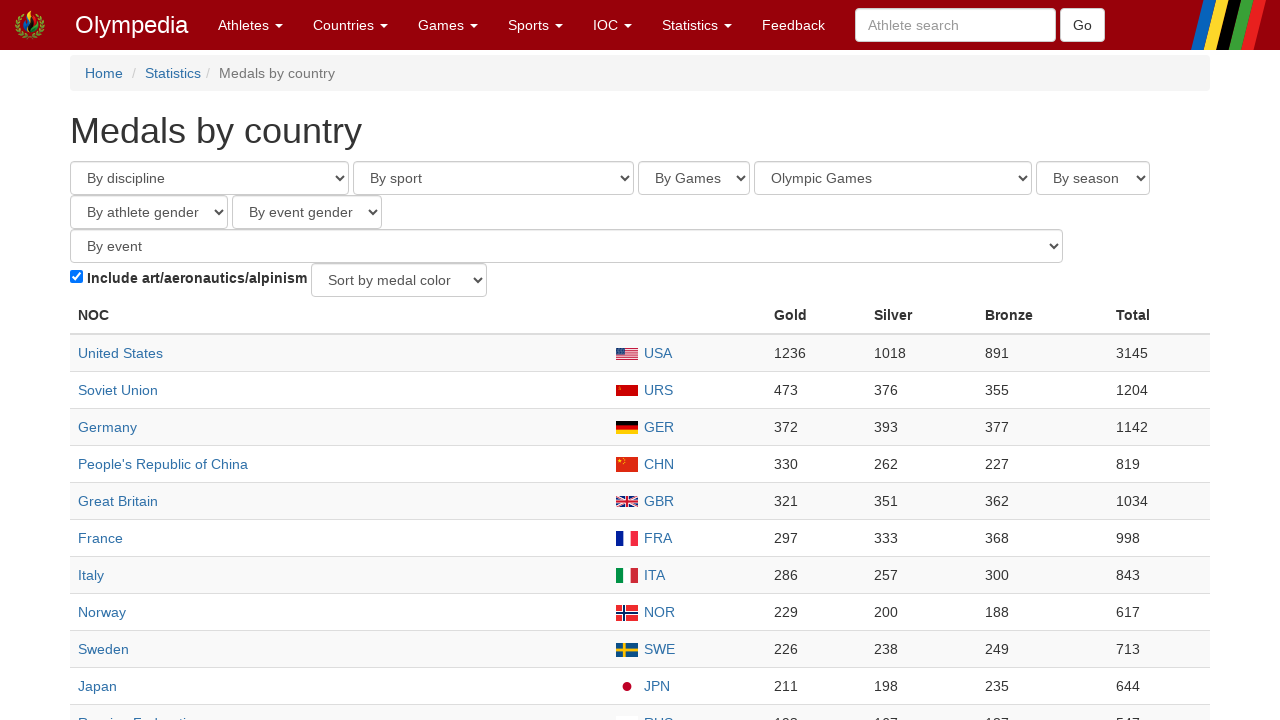

Selected 'Men' gender option from dropdown on select[name='athlete_gender']
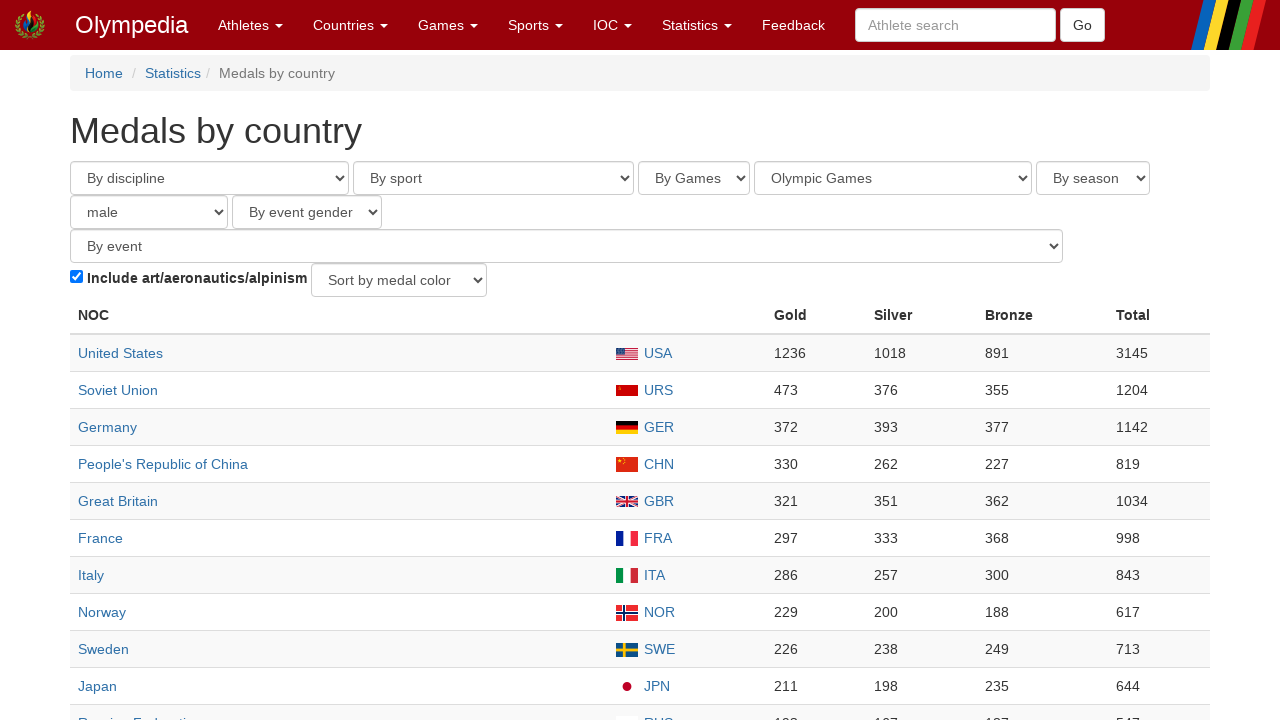

Located first year option from Summer Olympics optgroup
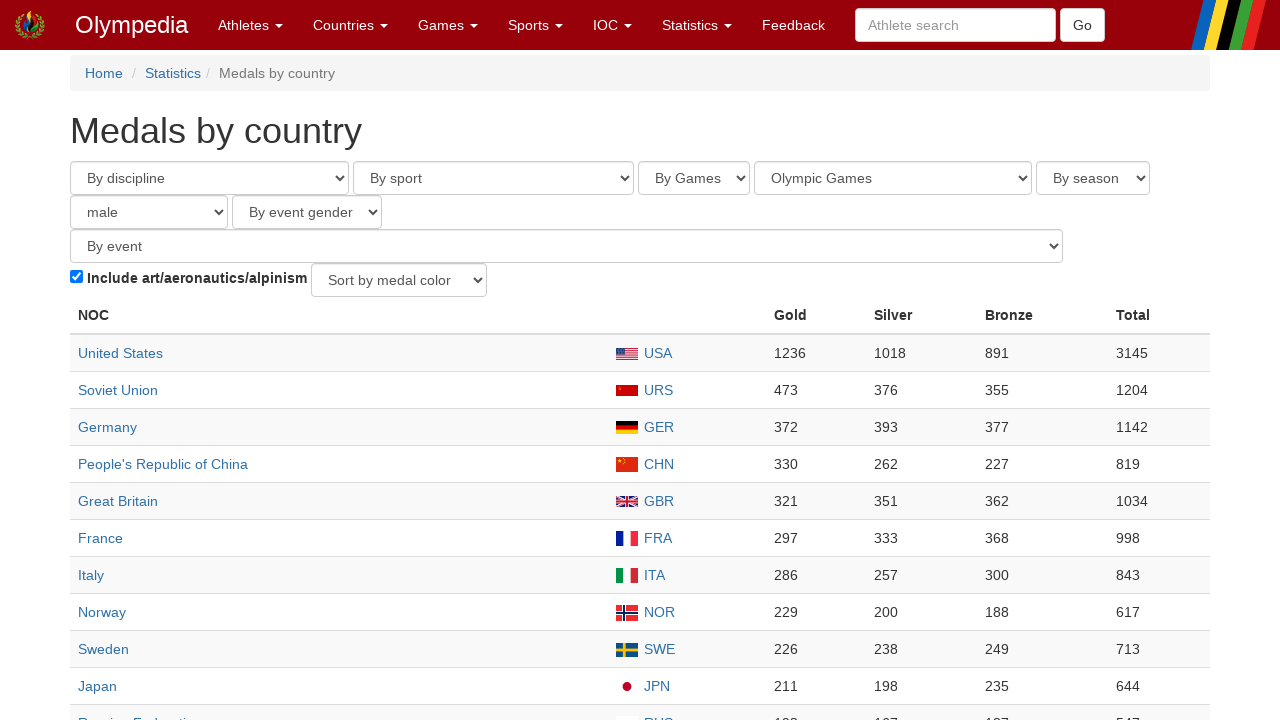

Retrieved year value: 1
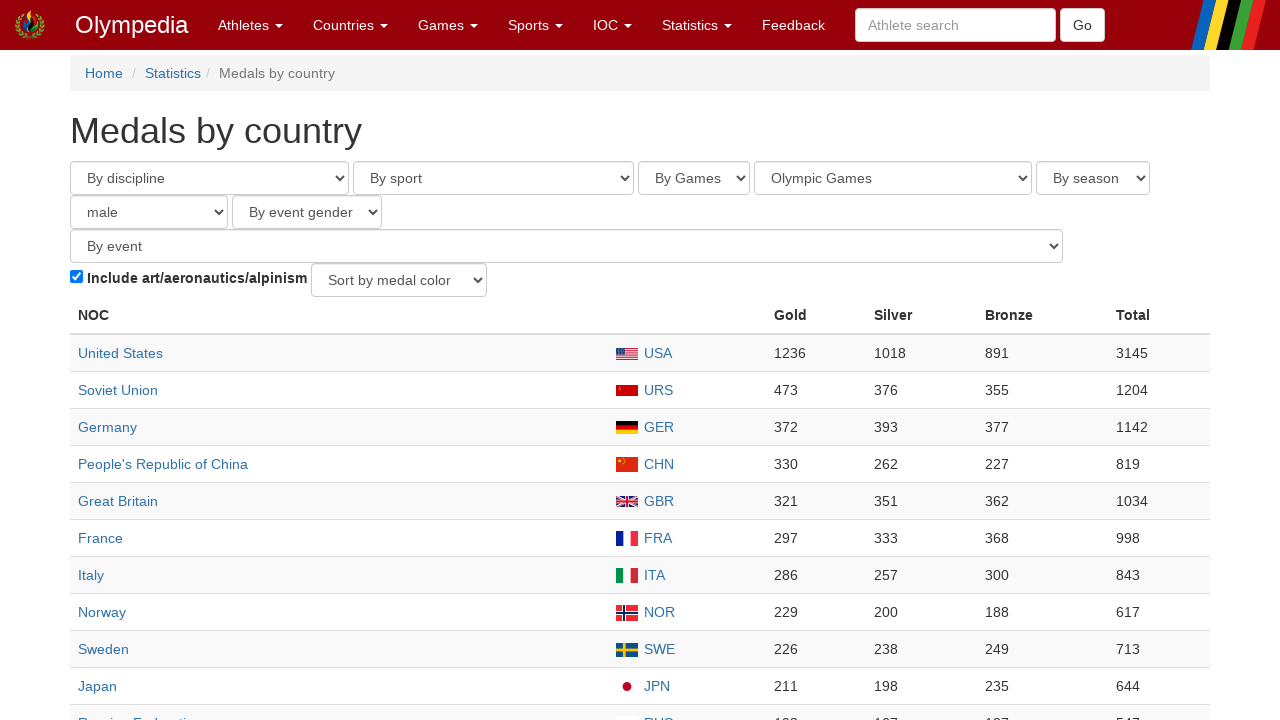

Selected year 1 from edition dropdown on select[name='edition_id']
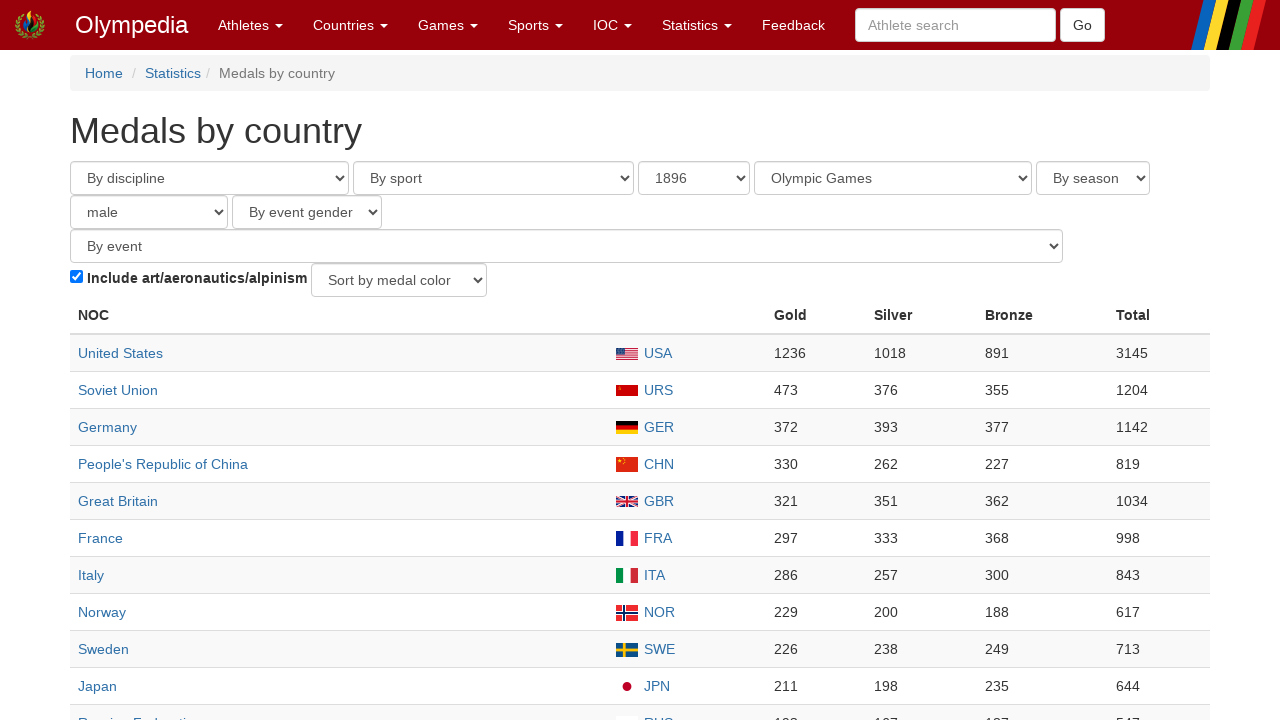

Waited for medal statistics table to load
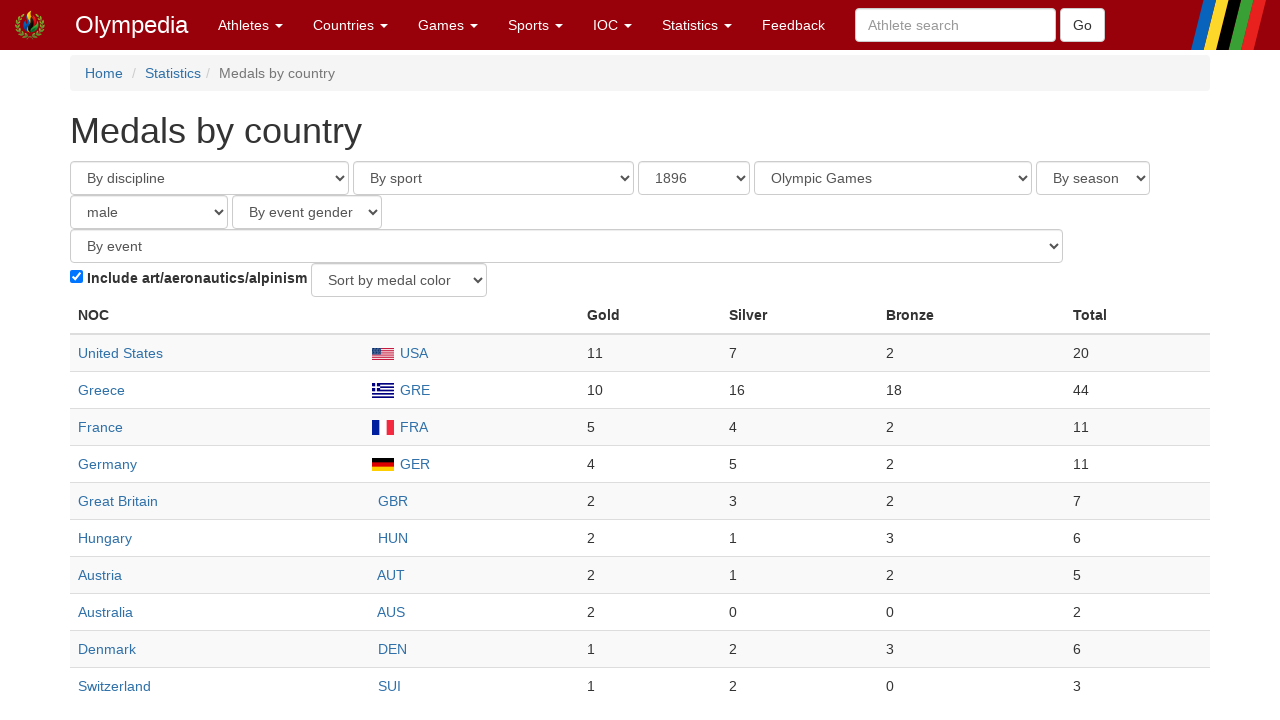

Verified medal data rows are displayed in the table
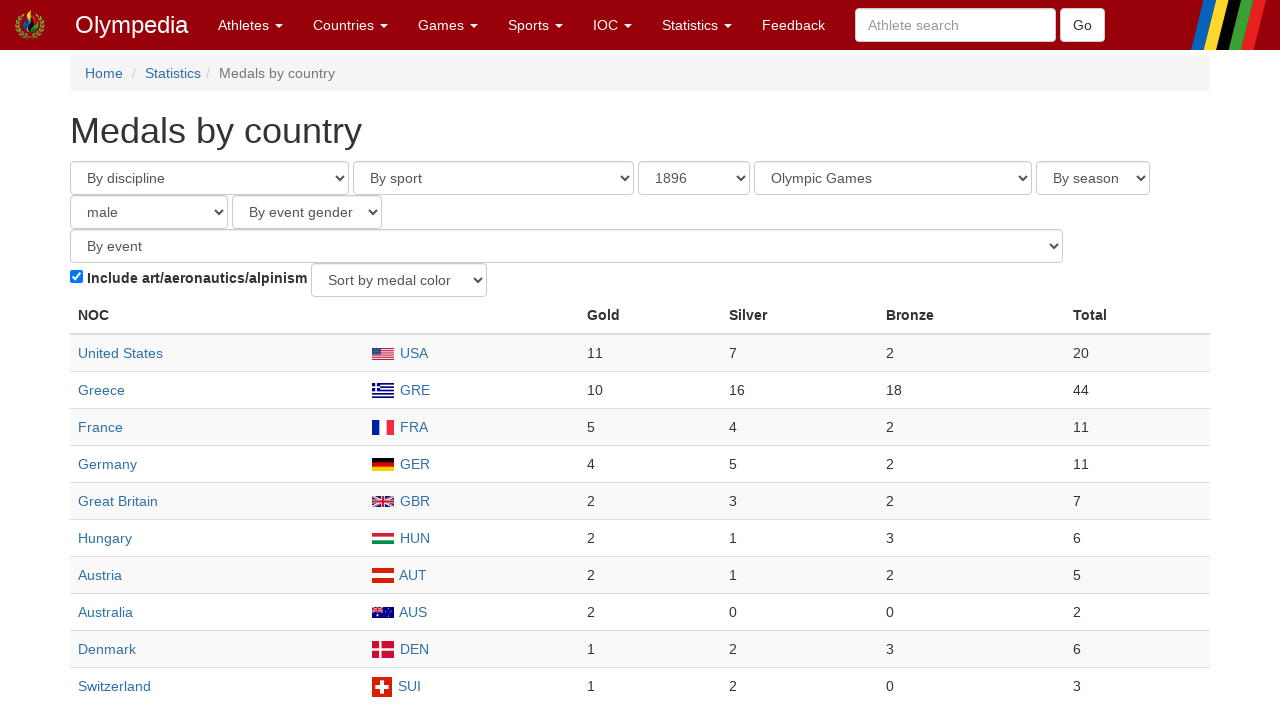

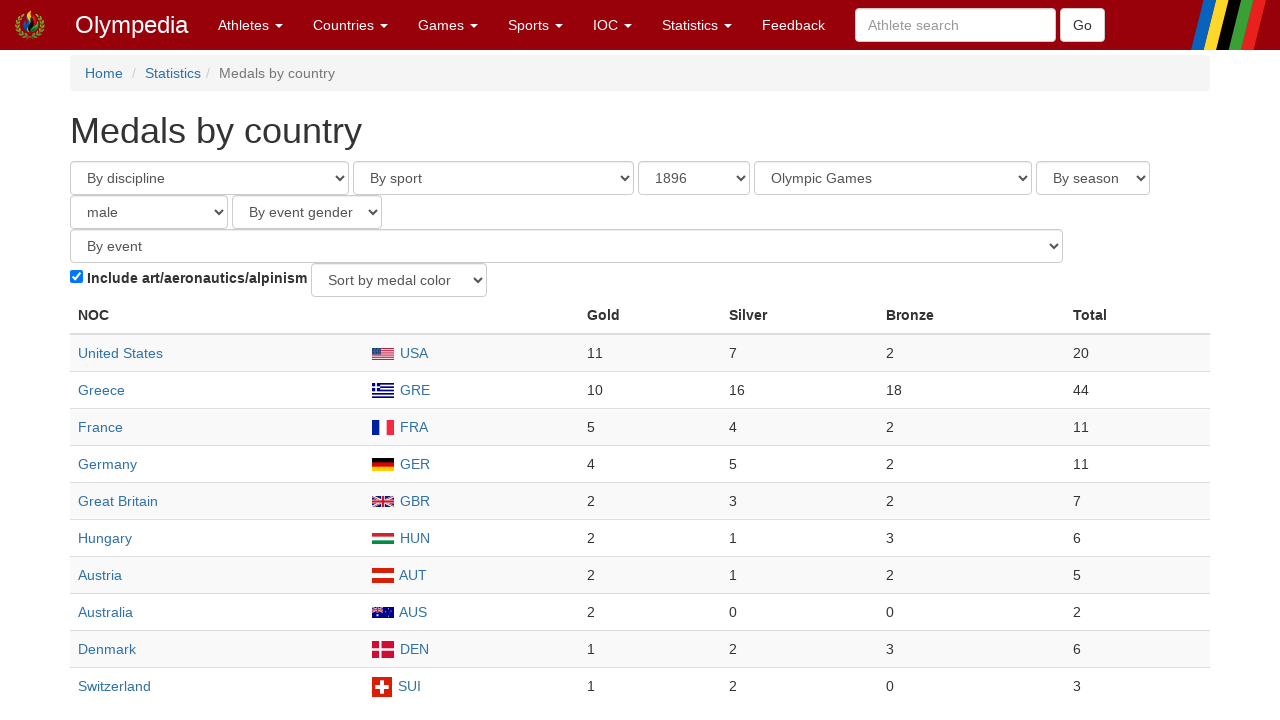